Tests clearing the complete state of all items by checking then unchecking the toggle-all checkbox

Starting URL: https://demo.playwright.dev/todomvc

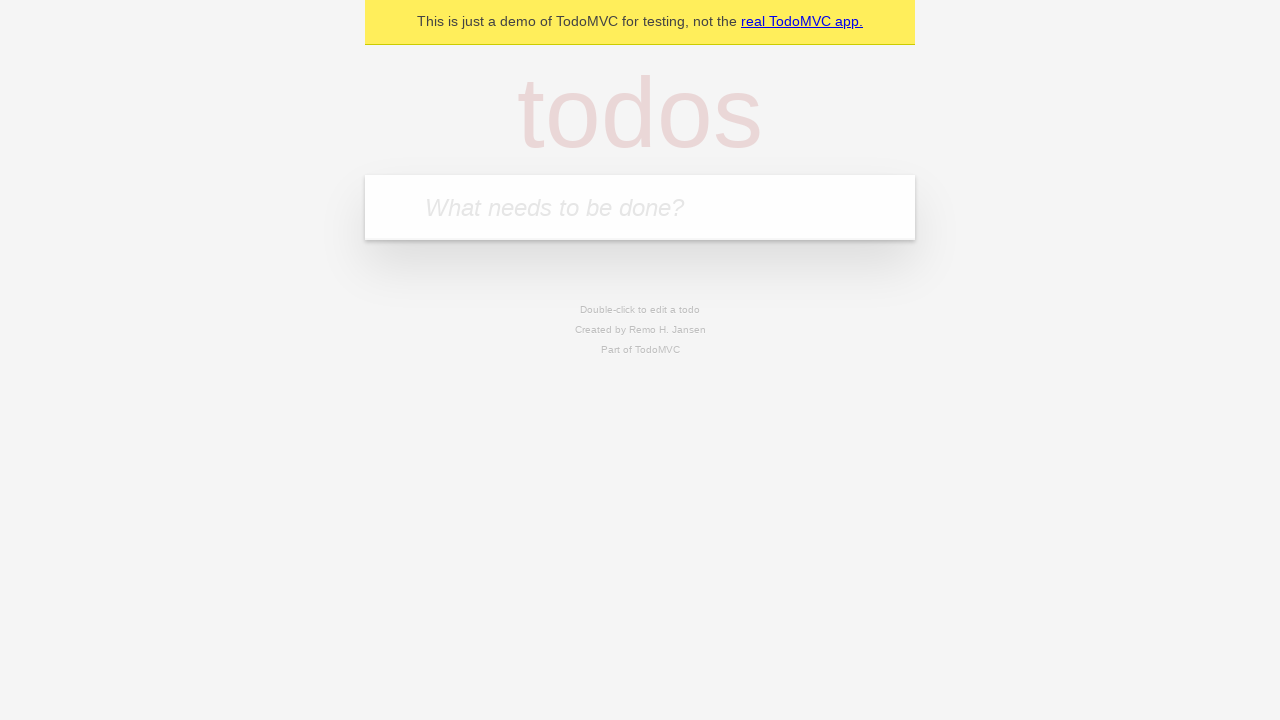

Filled todo input with 'buy some cheese' on internal:attr=[placeholder="What needs to be done?"i]
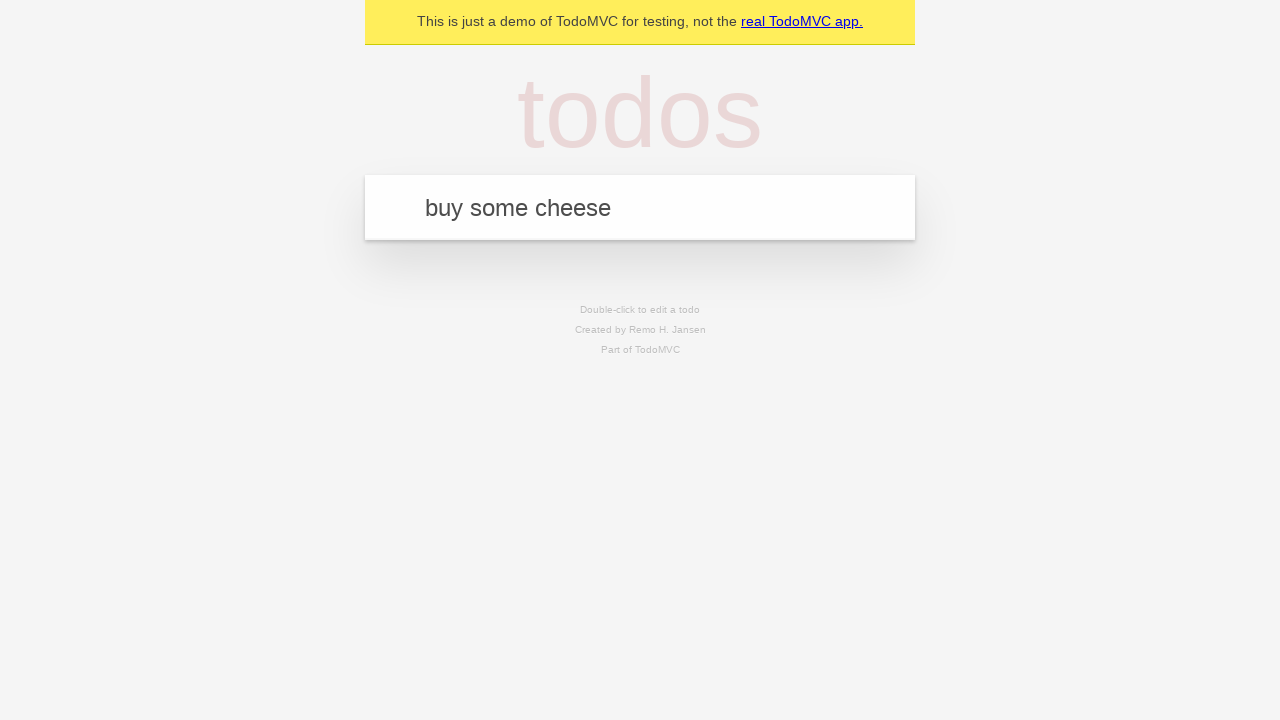

Pressed Enter to create todo 'buy some cheese' on internal:attr=[placeholder="What needs to be done?"i]
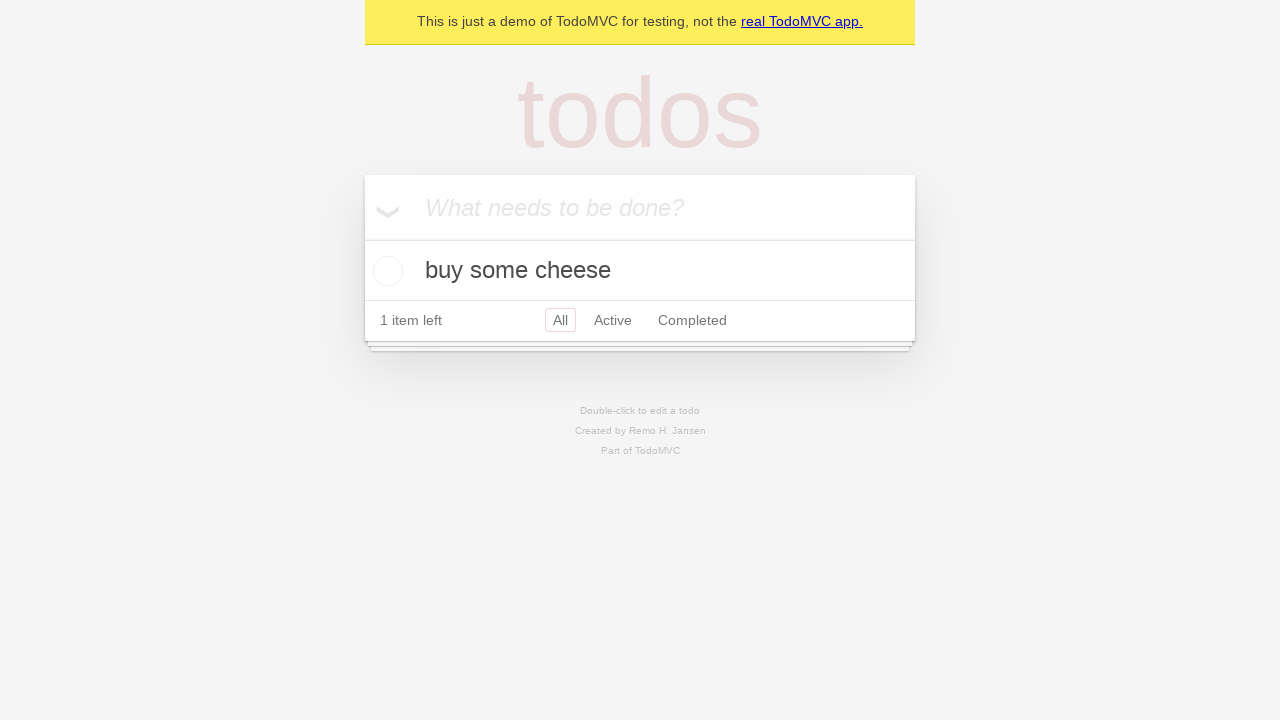

Filled todo input with 'feed the cat' on internal:attr=[placeholder="What needs to be done?"i]
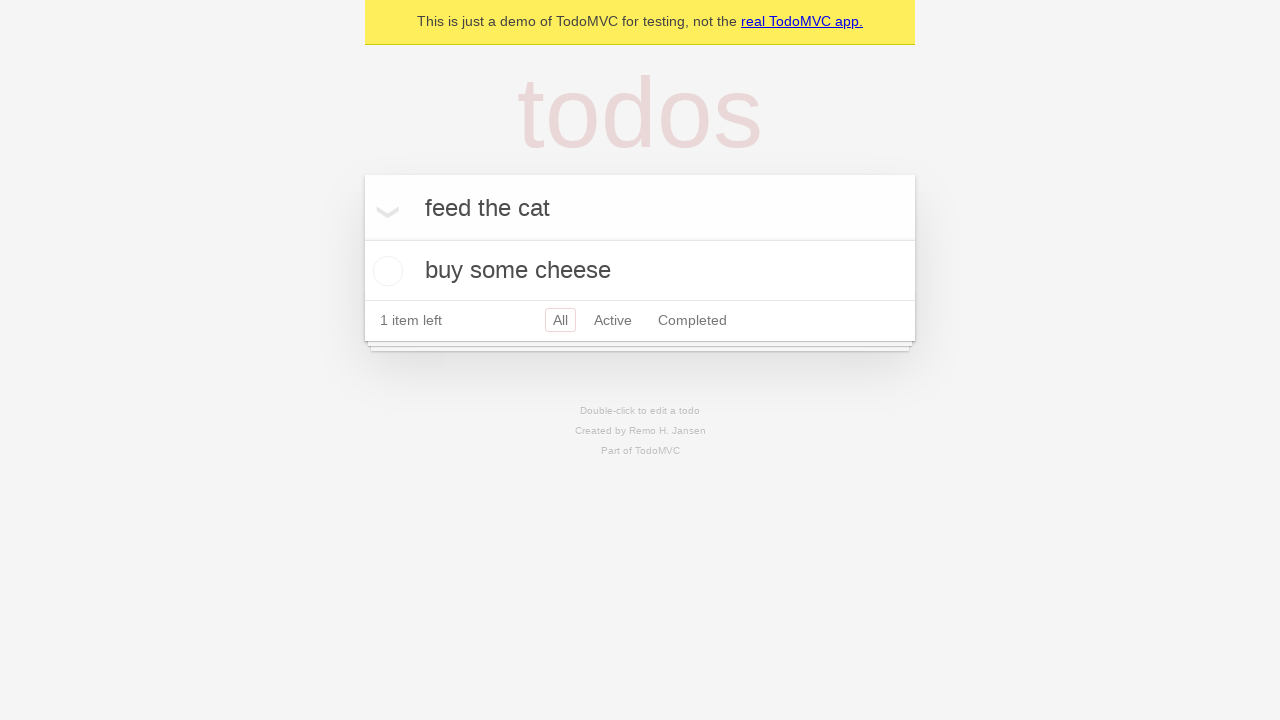

Pressed Enter to create todo 'feed the cat' on internal:attr=[placeholder="What needs to be done?"i]
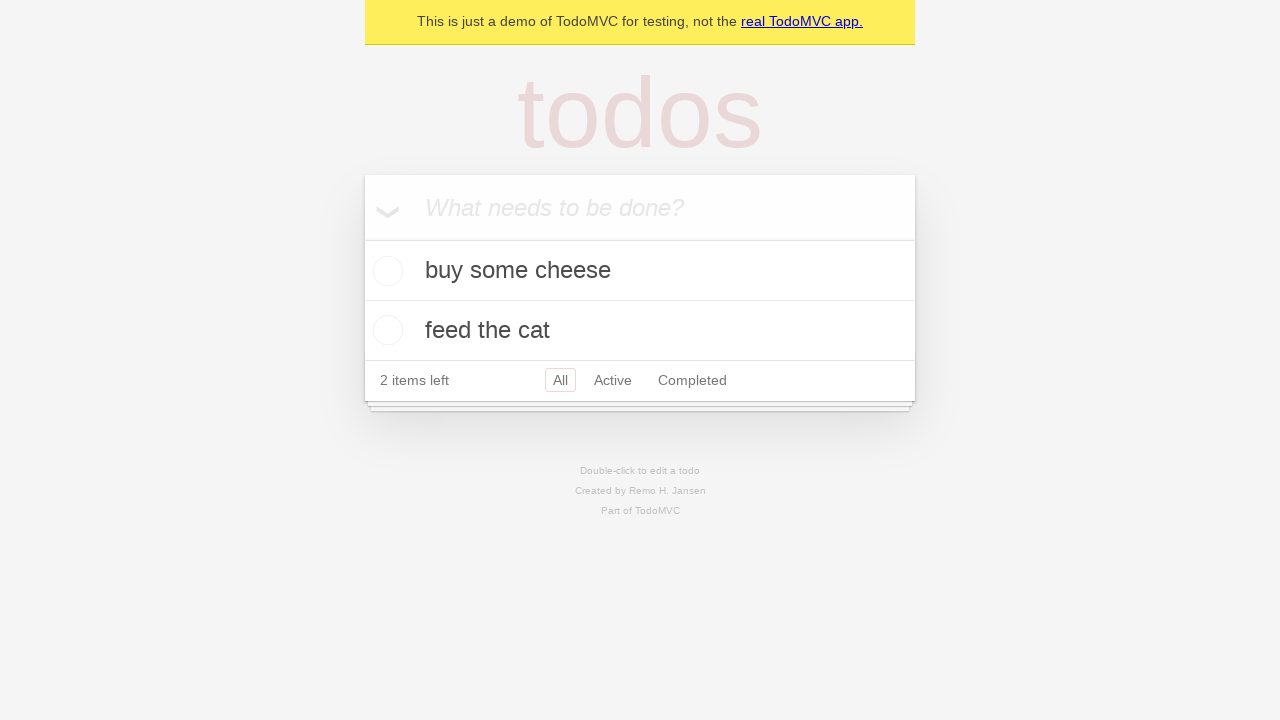

Filled todo input with 'book a doctors appointment' on internal:attr=[placeholder="What needs to be done?"i]
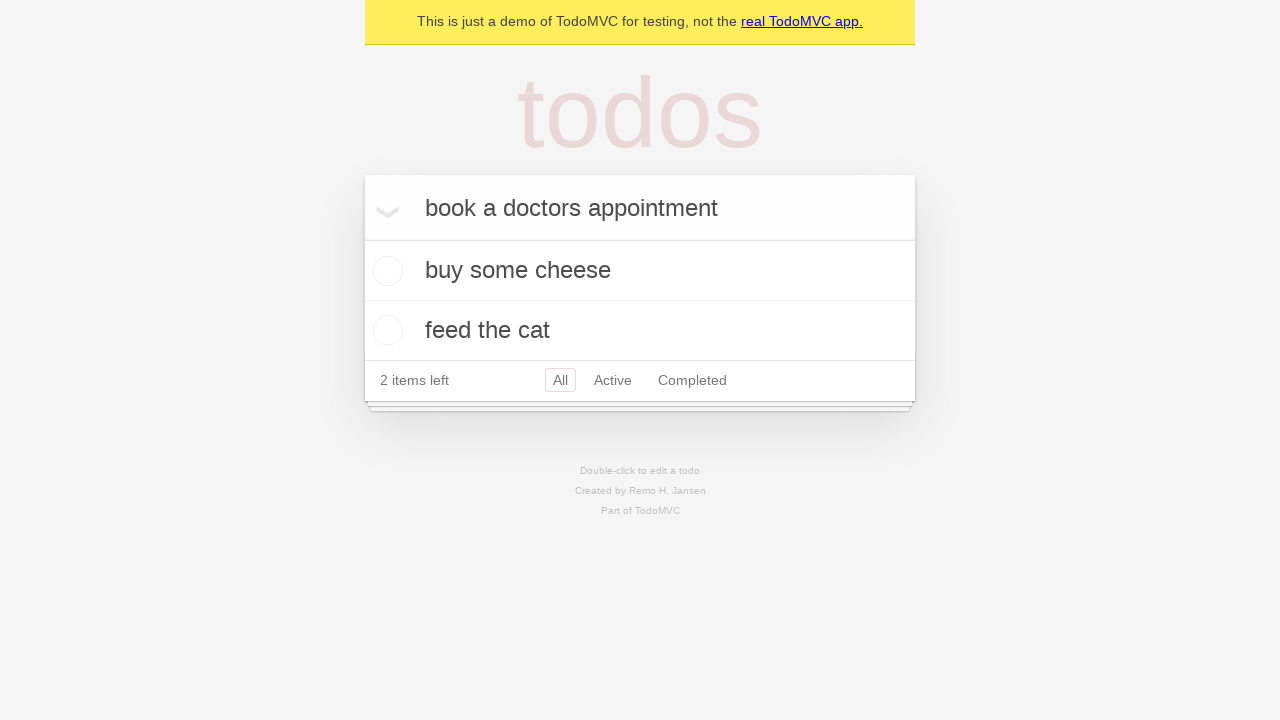

Pressed Enter to create todo 'book a doctors appointment' on internal:attr=[placeholder="What needs to be done?"i]
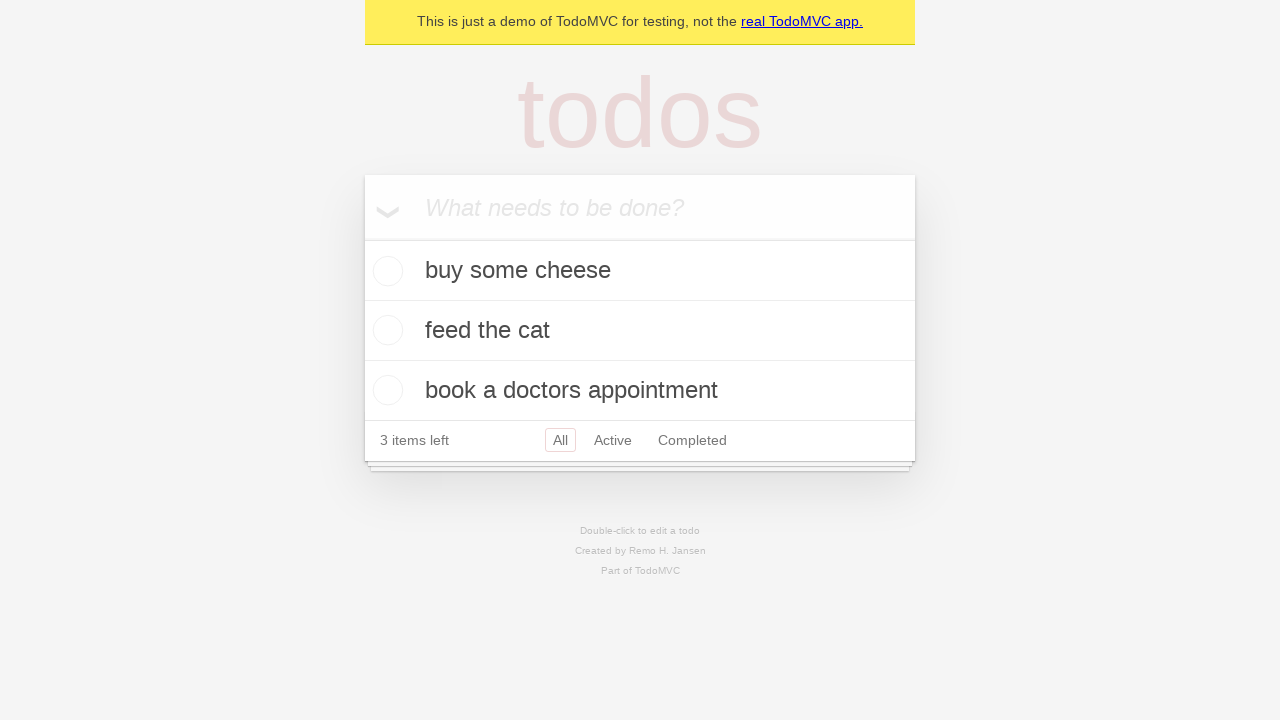

Located toggle-all checkbox
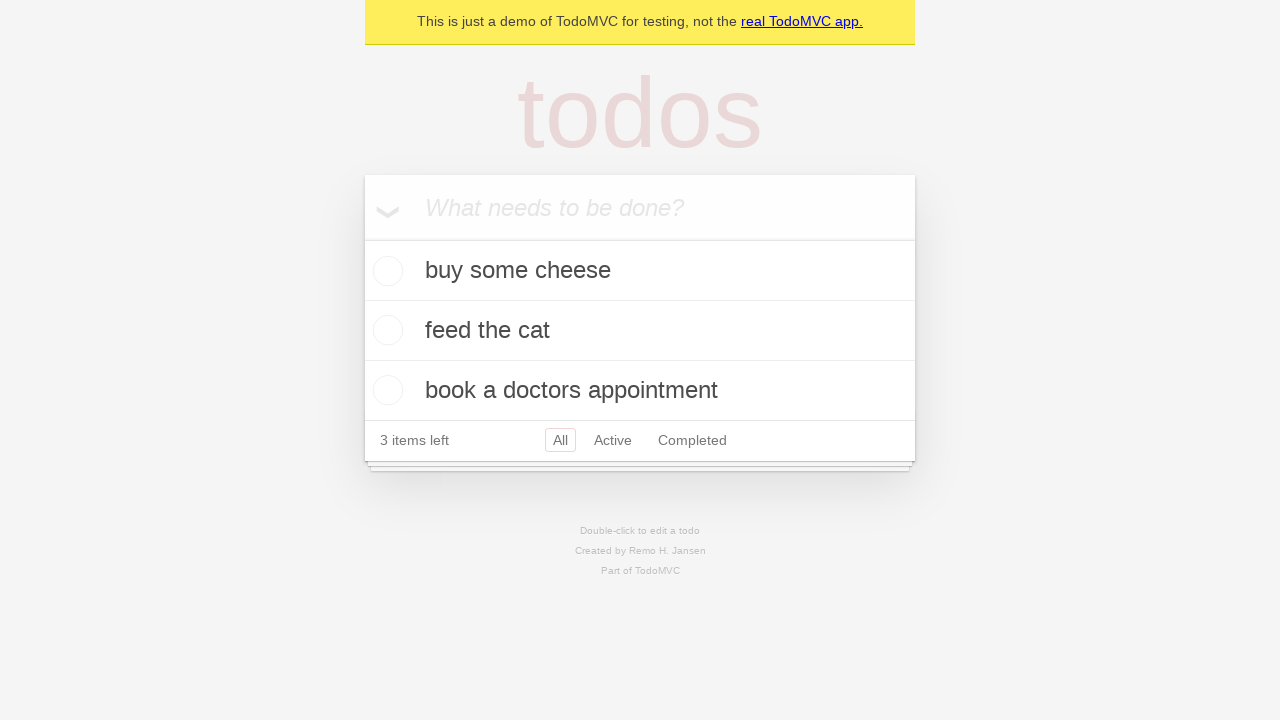

Checked toggle-all checkbox to mark all items as complete at (362, 238) on internal:label="Mark all as complete"i
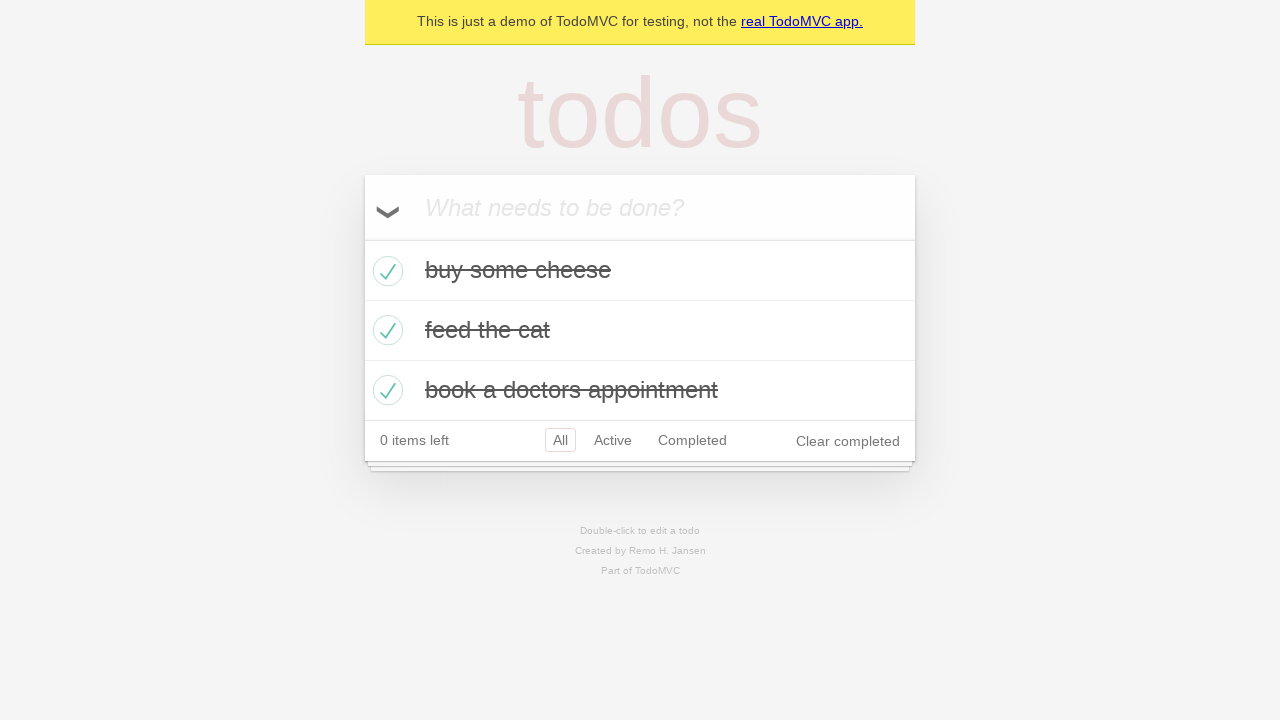

Unchecked toggle-all checkbox to clear complete state of all items at (362, 238) on internal:label="Mark all as complete"i
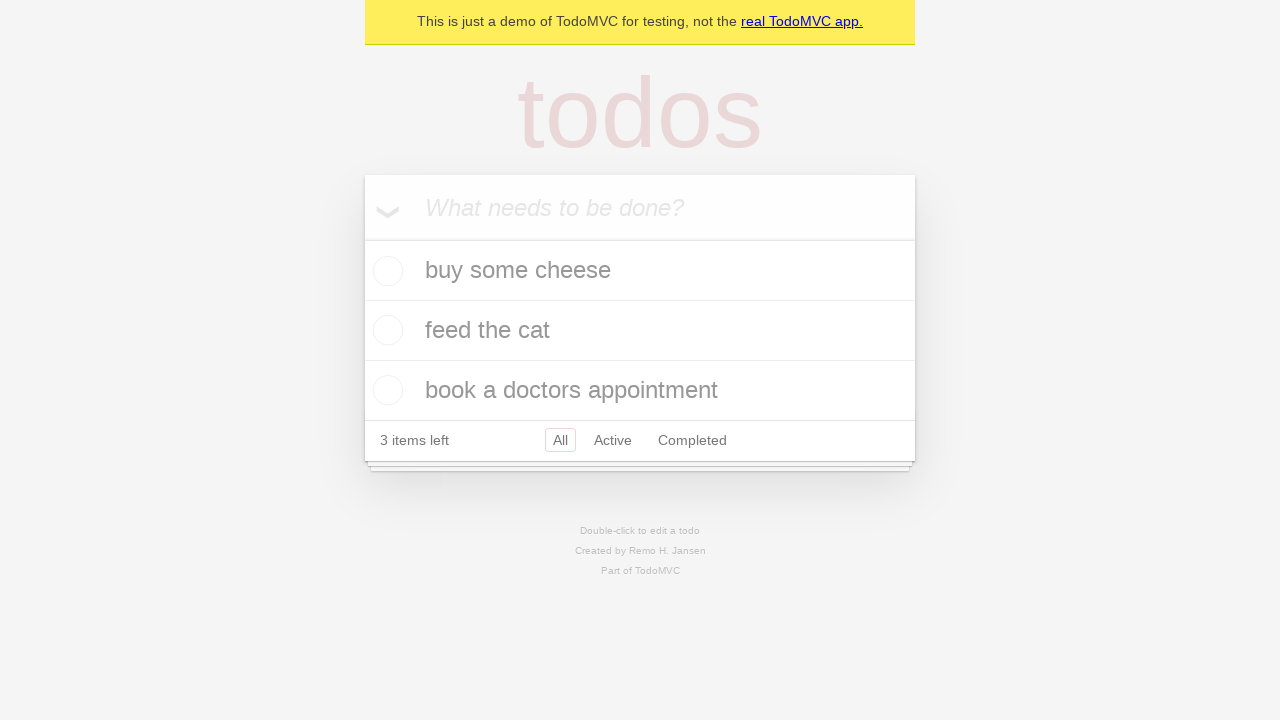

Waited for todo items to be ready after toggling complete state
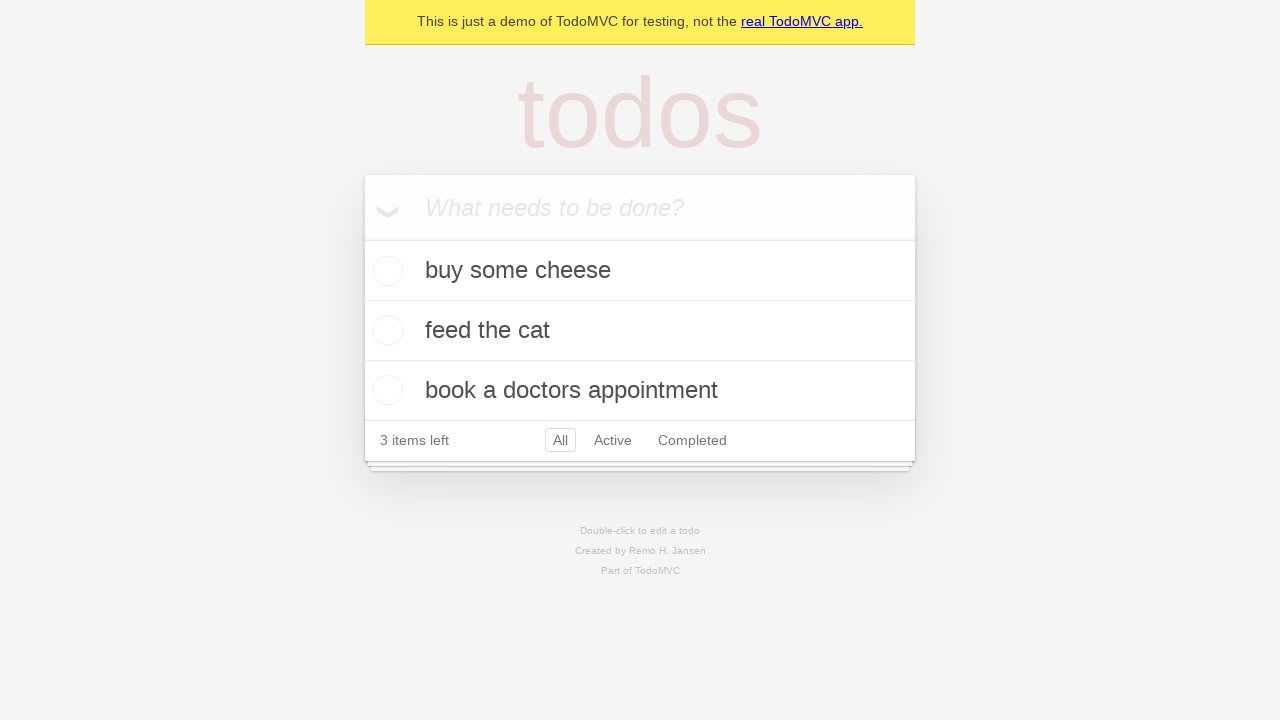

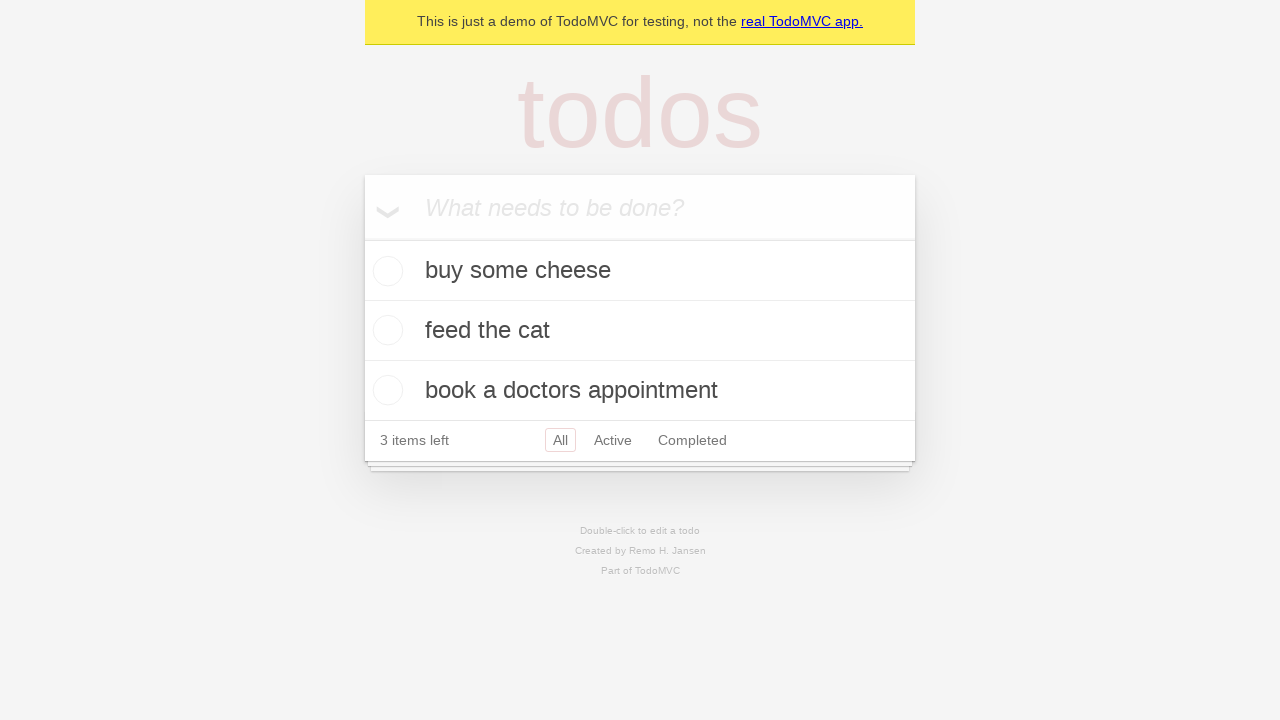